Tests the complete checkout flow by adding a product to cart, navigating to cart, filling out checkout information, and completing the purchase.

Starting URL: https://www.demoblaze.com/

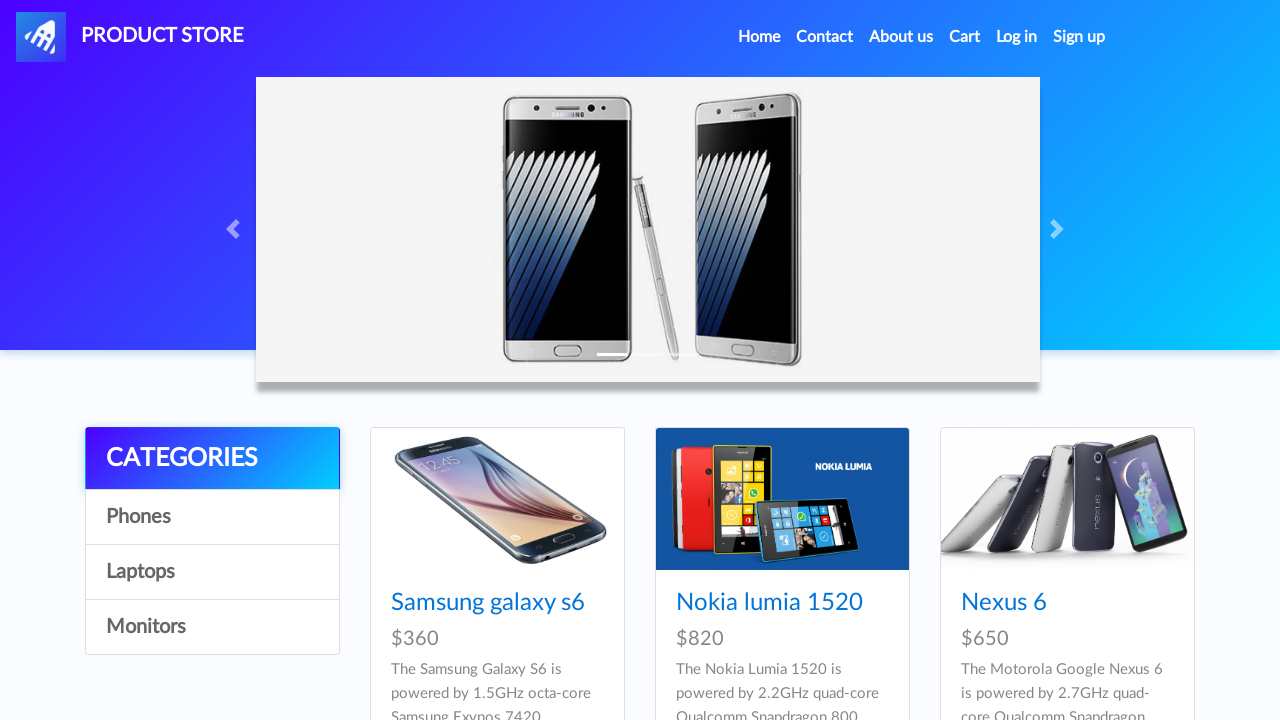

Home page loaded - navbar brand visible
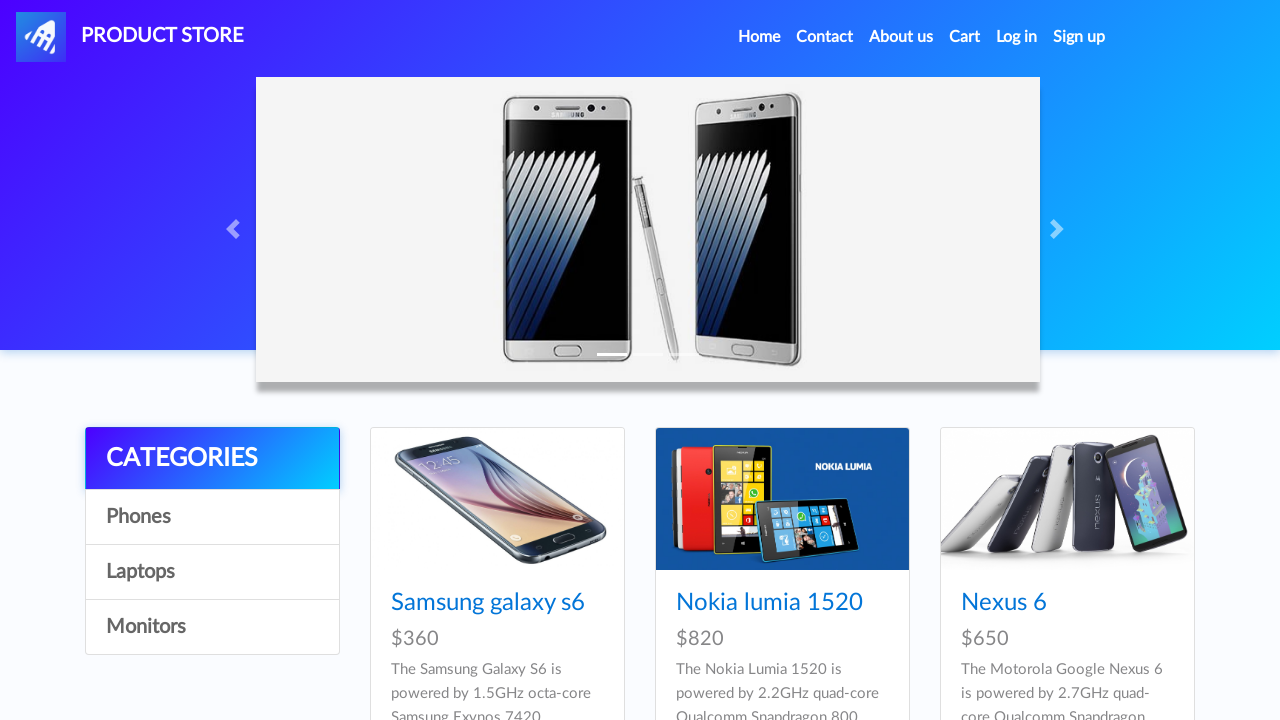

Clicked on Samsung Galaxy S6 product at (488, 603) on text=Samsung galaxy s6
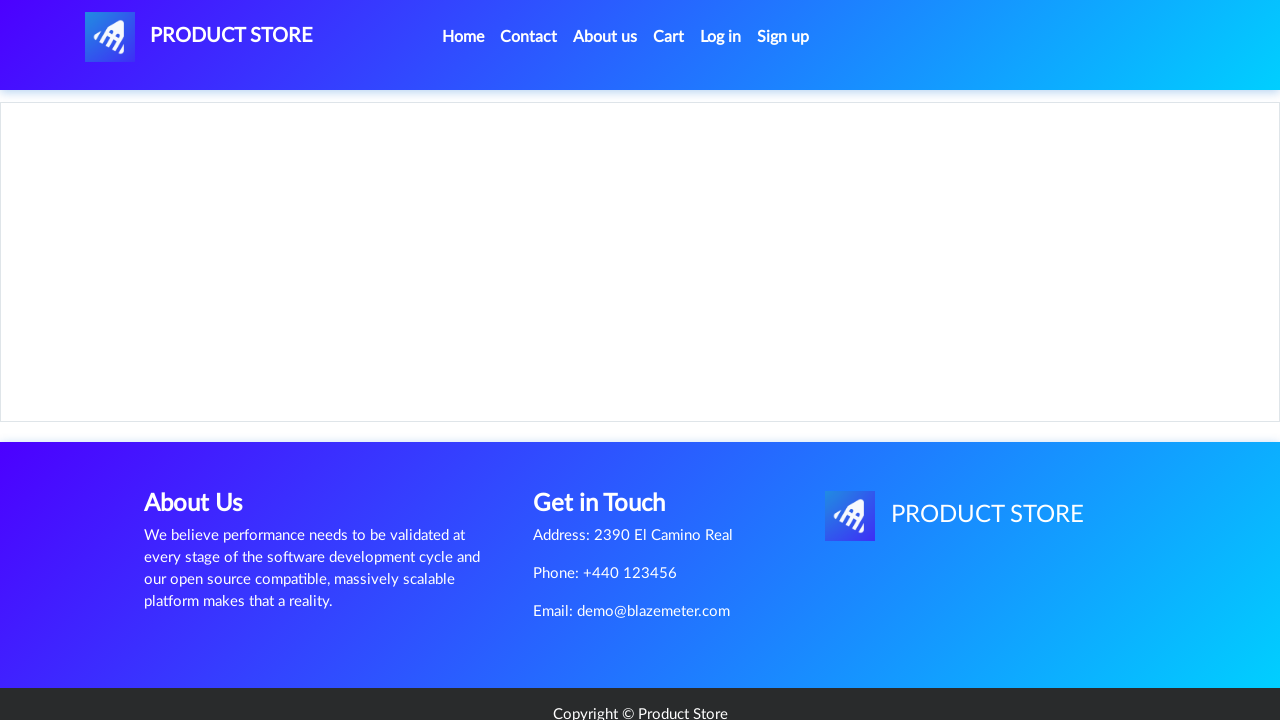

Product page loaded - product name visible
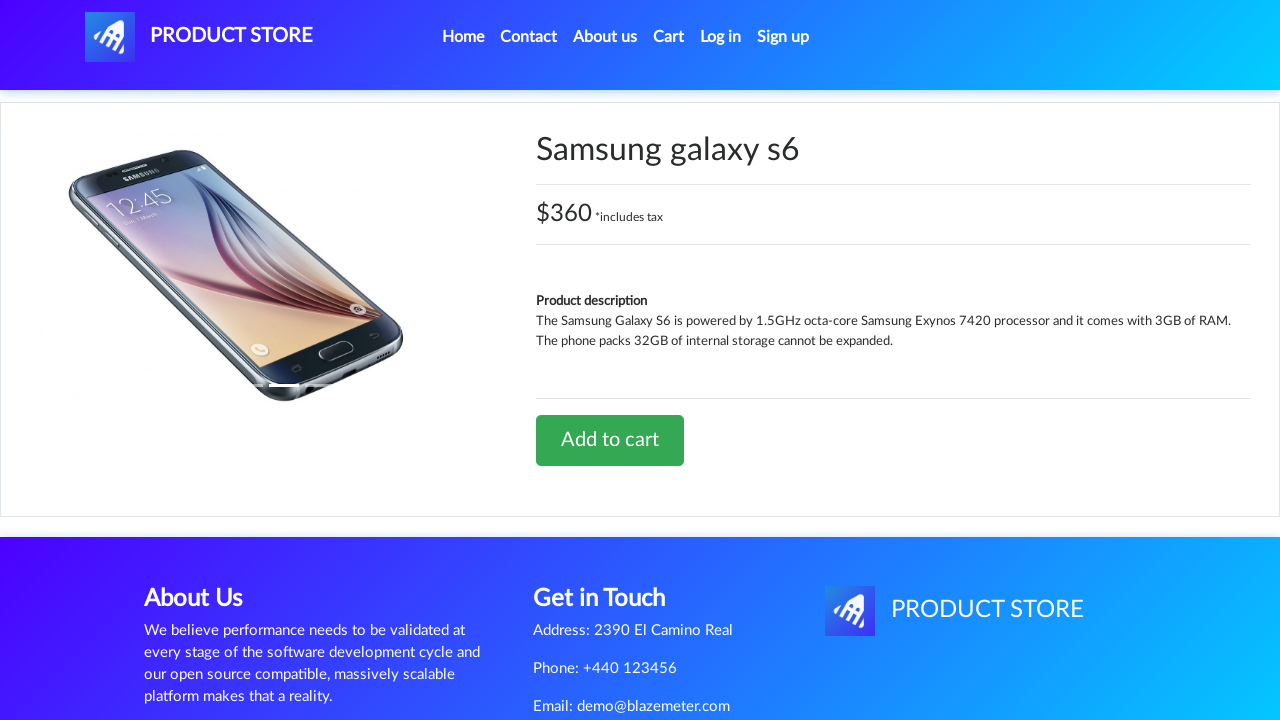

Clicked Add to cart button at (610, 440) on text=Add to cart
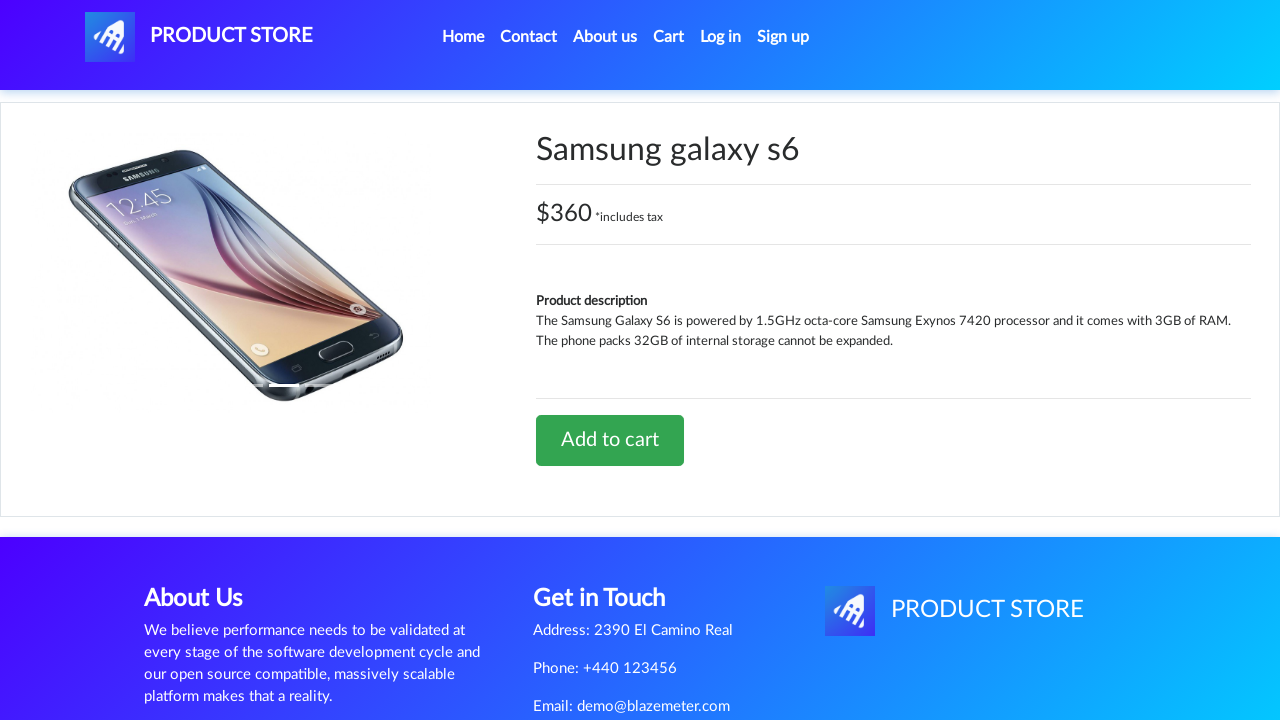

Set up dialog handler to accept confirmation alerts
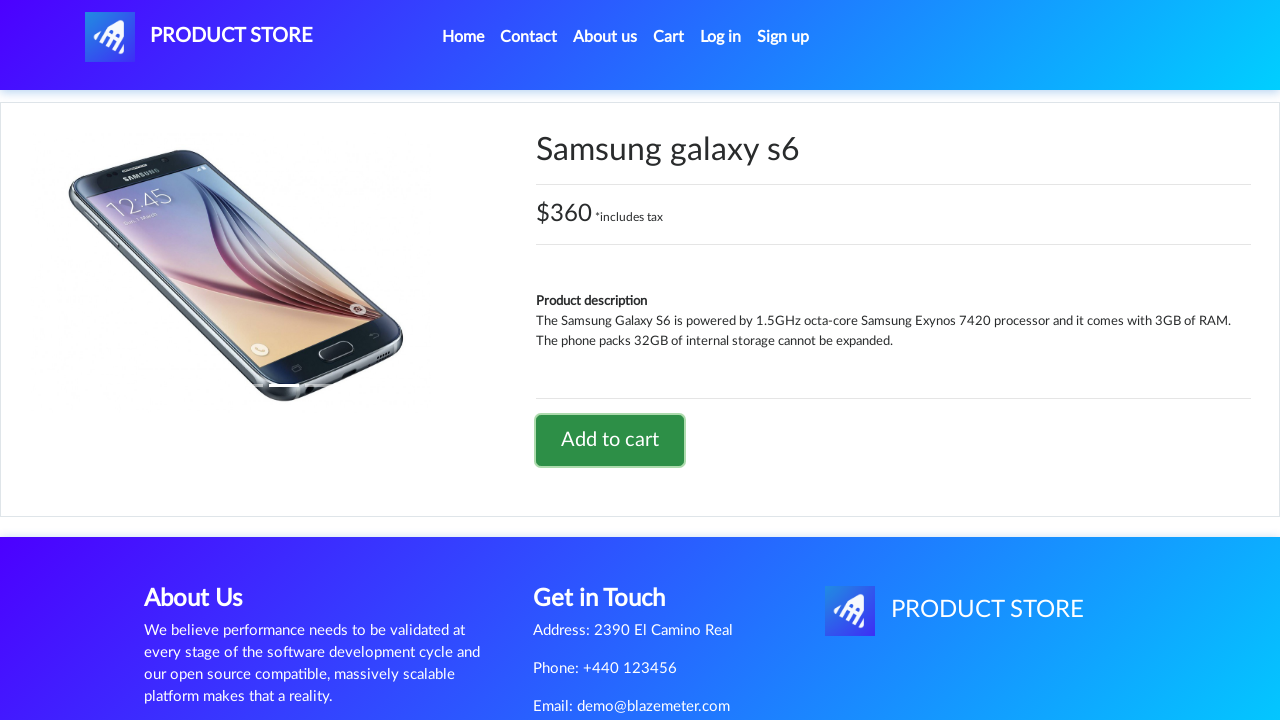

Waited 1 second for alert to be processed
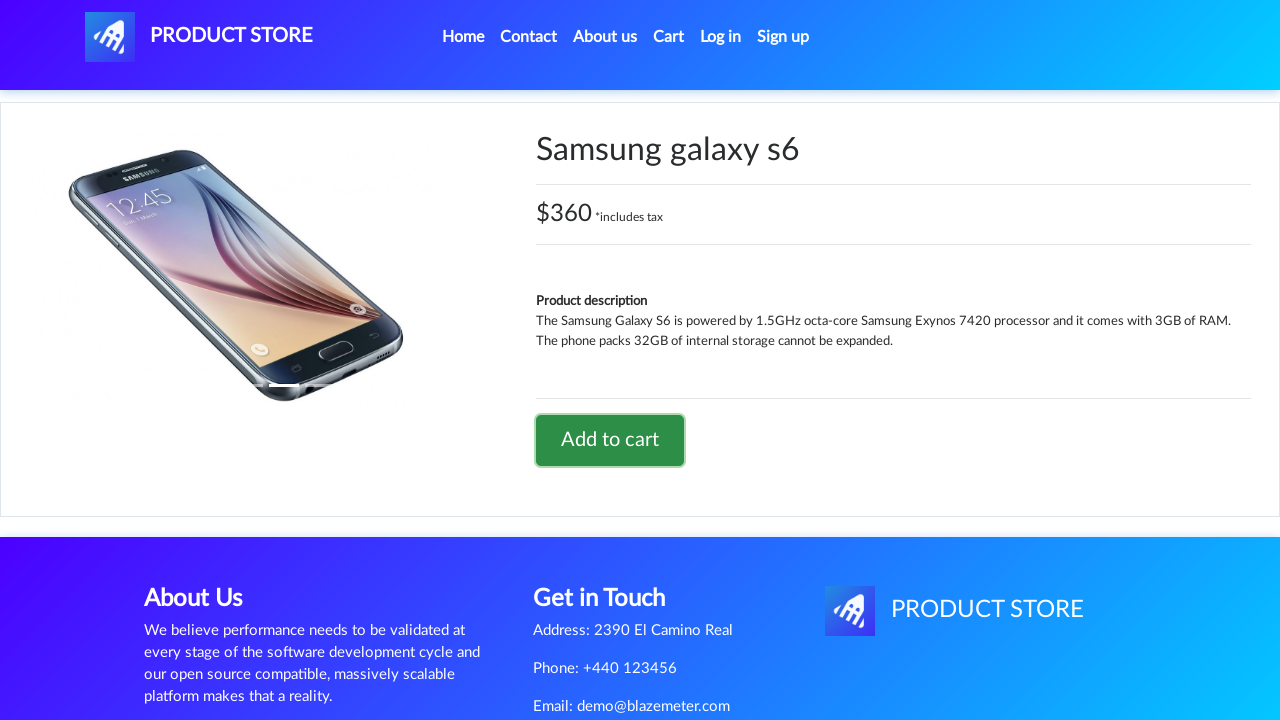

Clicked cart button to navigate to shopping cart at (669, 37) on #cartur
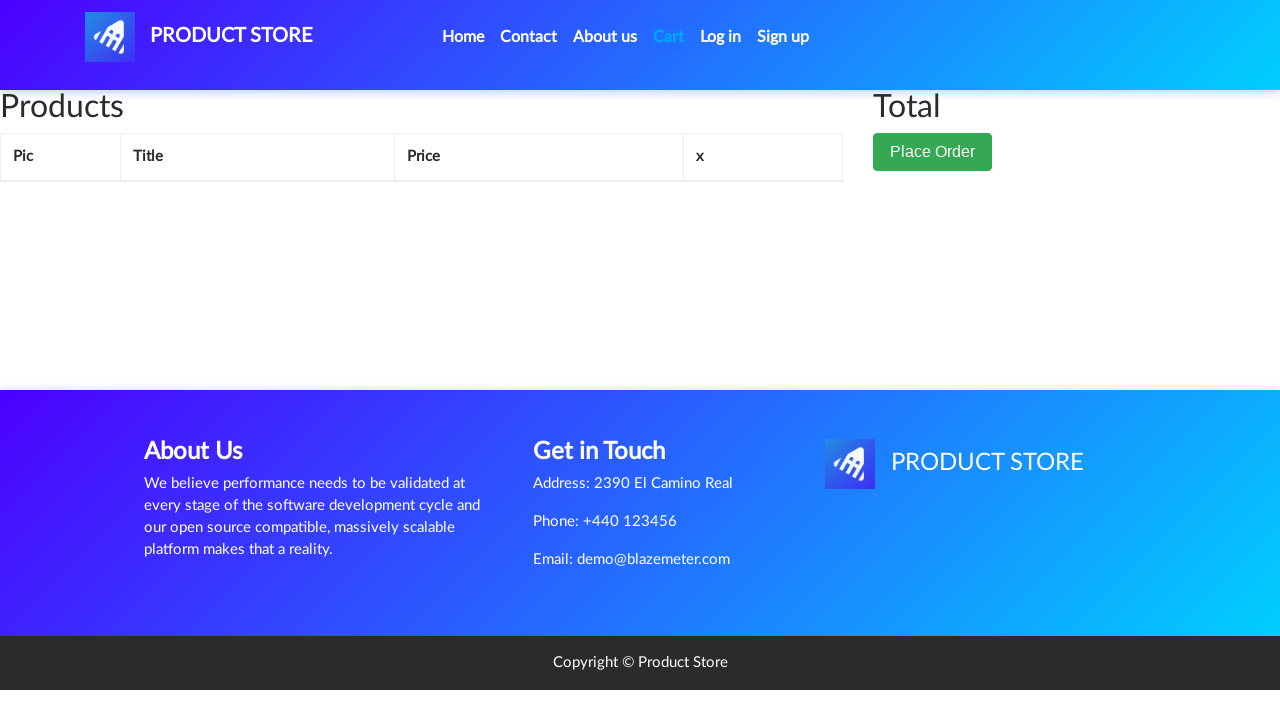

Cart page loaded - cart items table visible
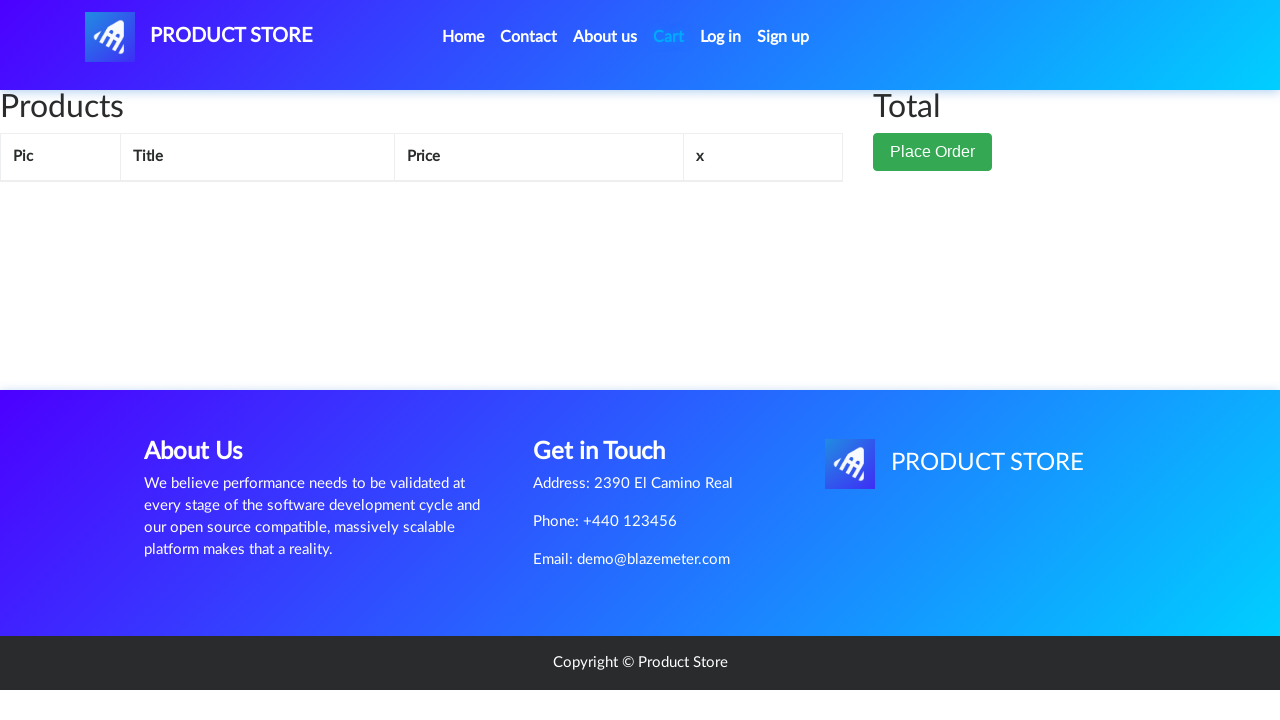

Clicked Place Order button at (933, 191) on button[data-target='#orderModal']
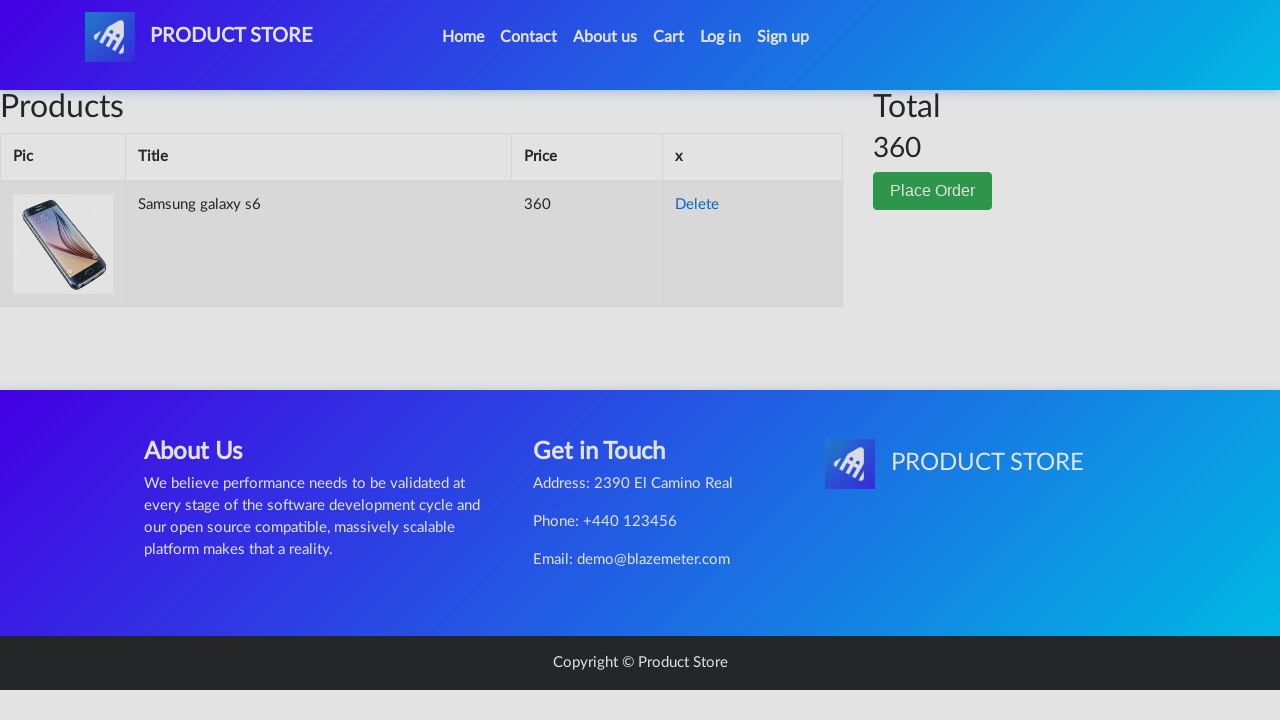

Order modal dialog opened and visible
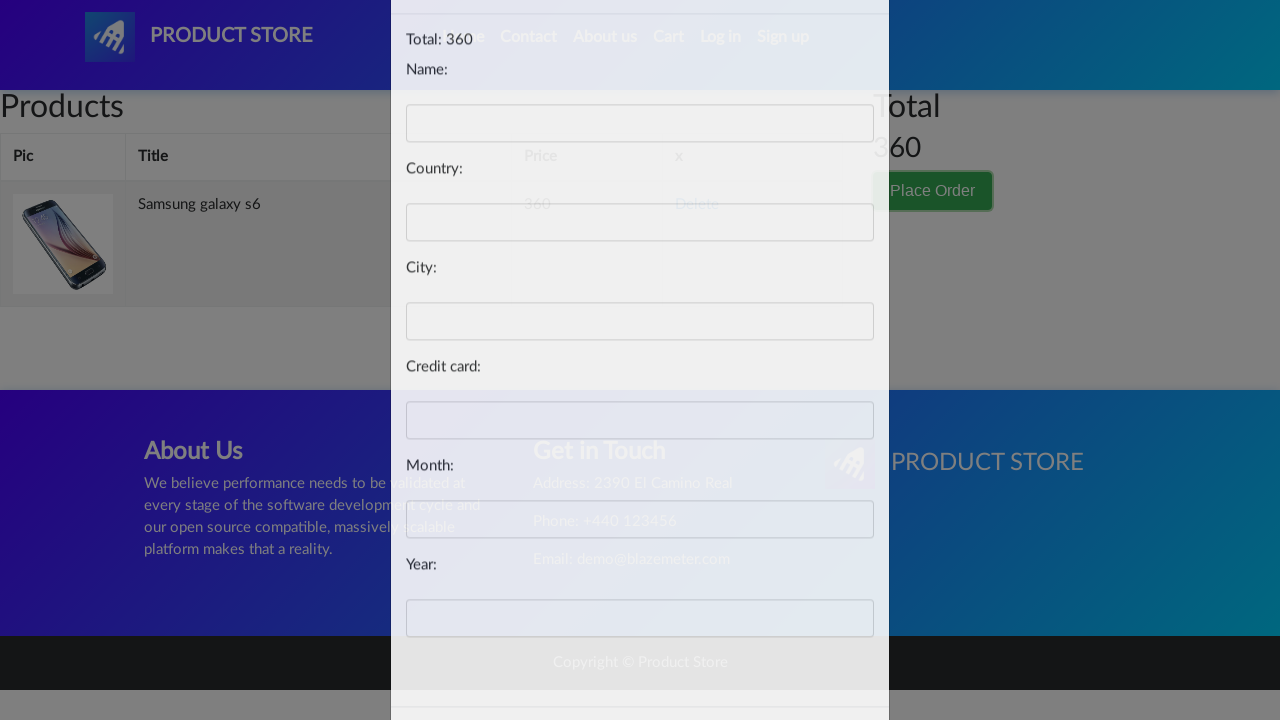

Filled in name field with 'John Smith' on #name
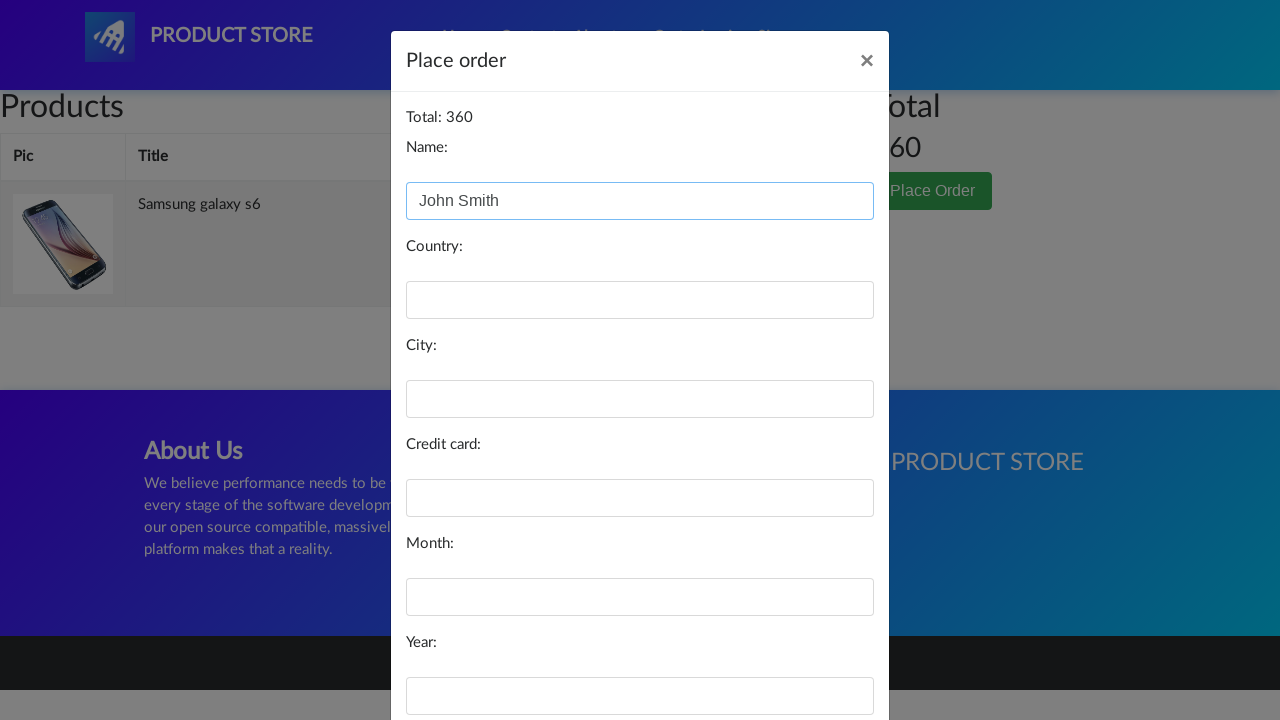

Filled in country field with 'United States' on #country
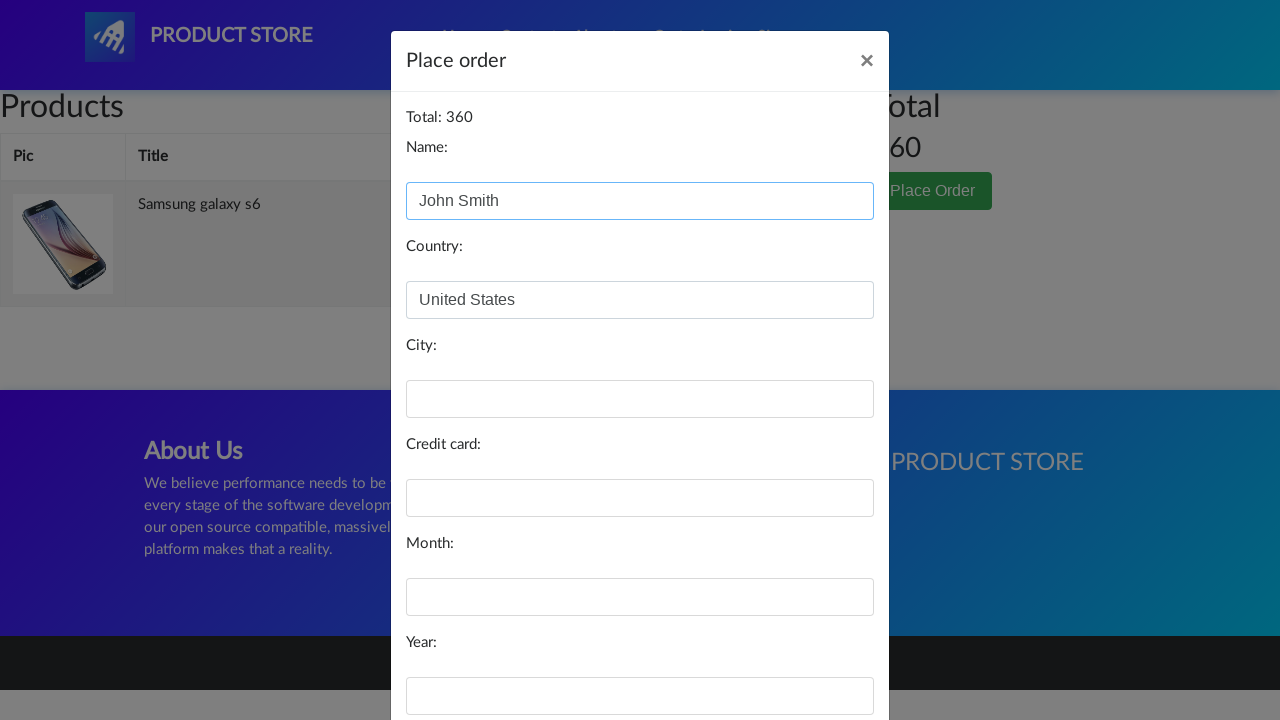

Filled in city field with 'New York' on #city
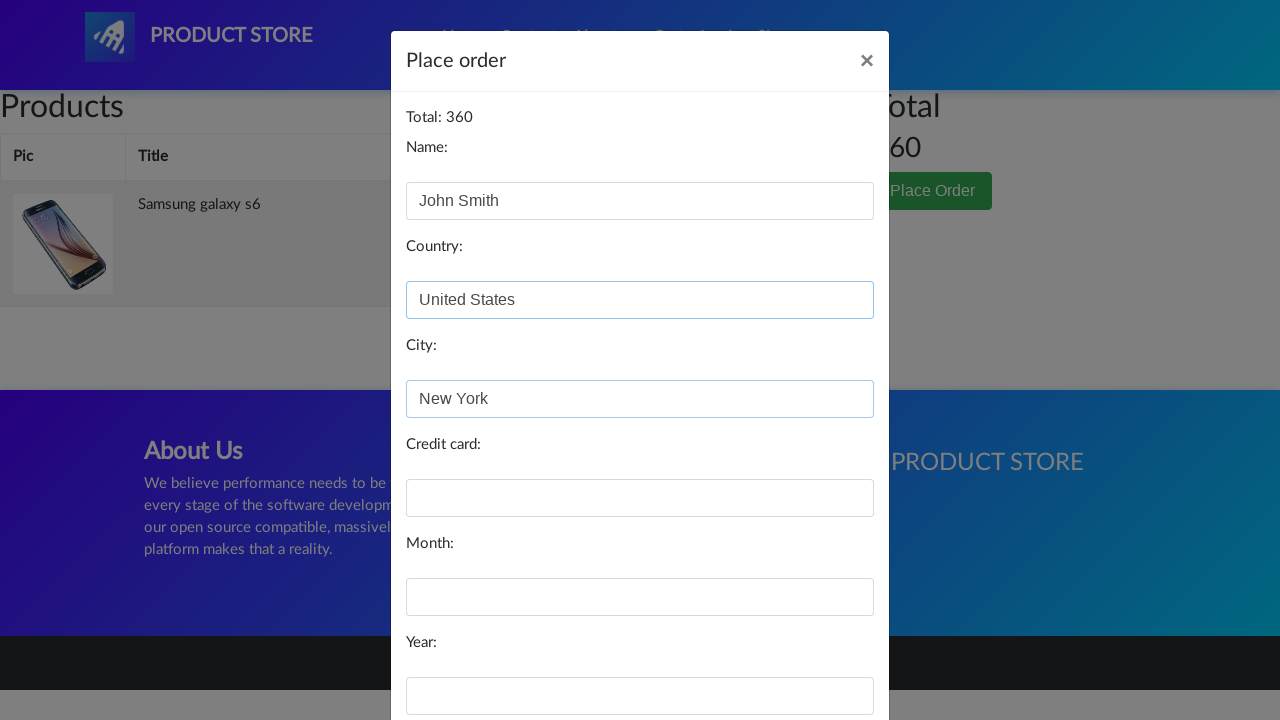

Filled in credit card field on #card
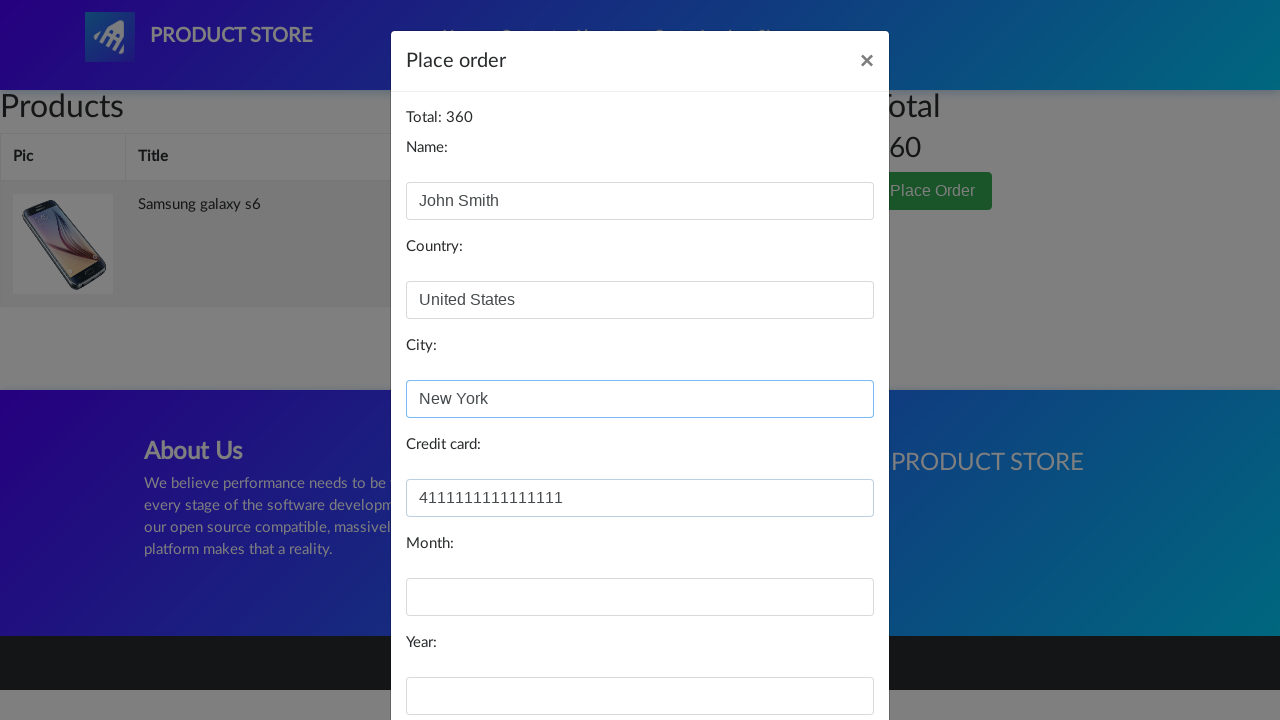

Filled in expiration month field with '12' on #month
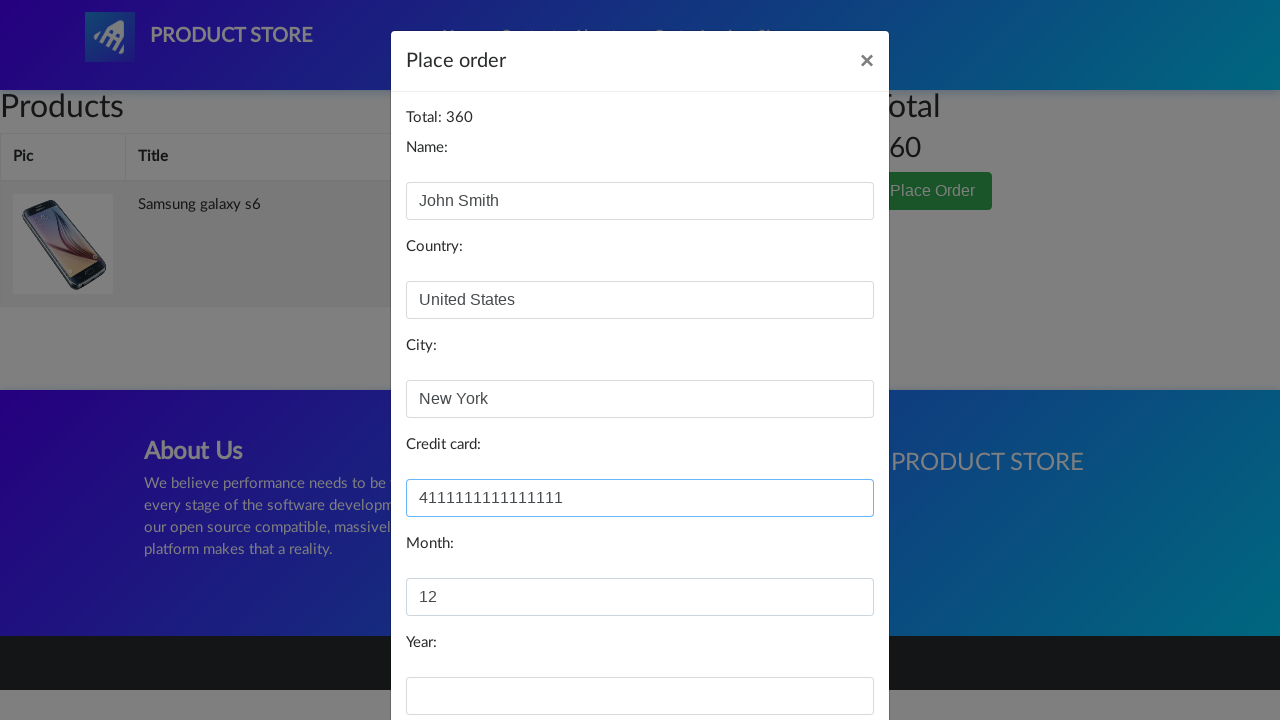

Filled in expiration year field with '2025' on #year
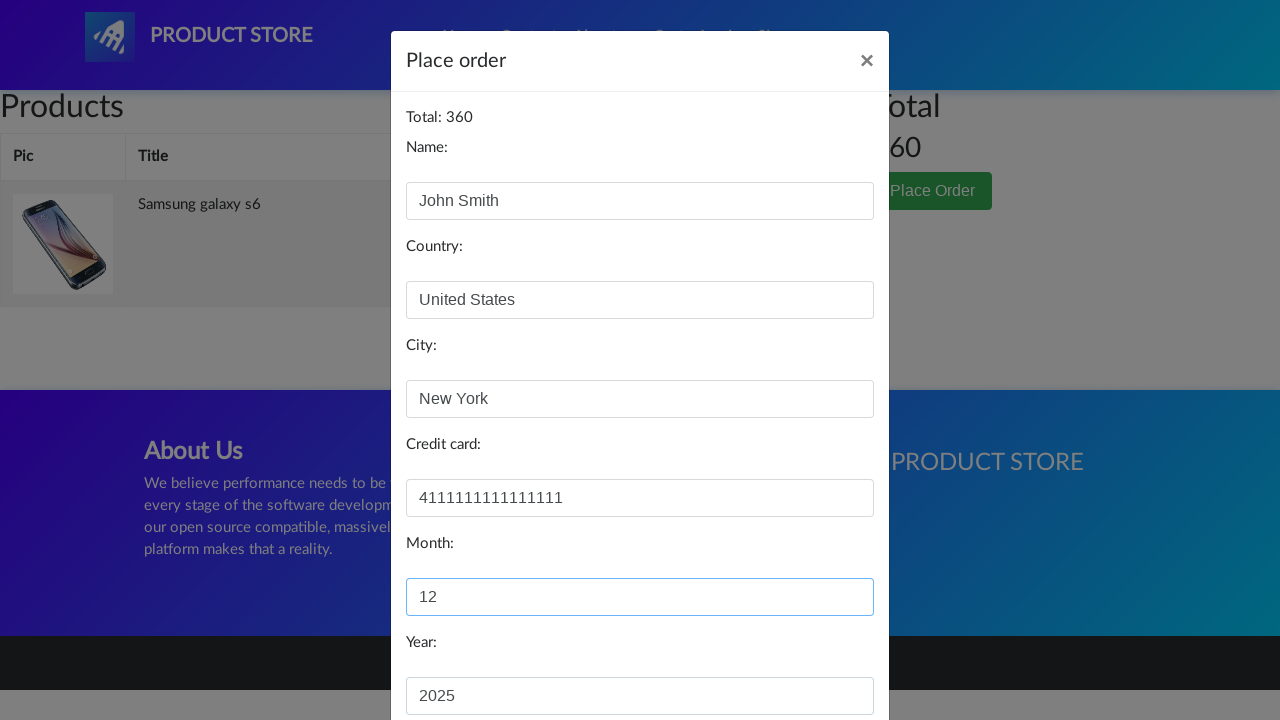

Clicked Purchase button to complete checkout at (823, 655) on button[onclick='purchaseOrder()']
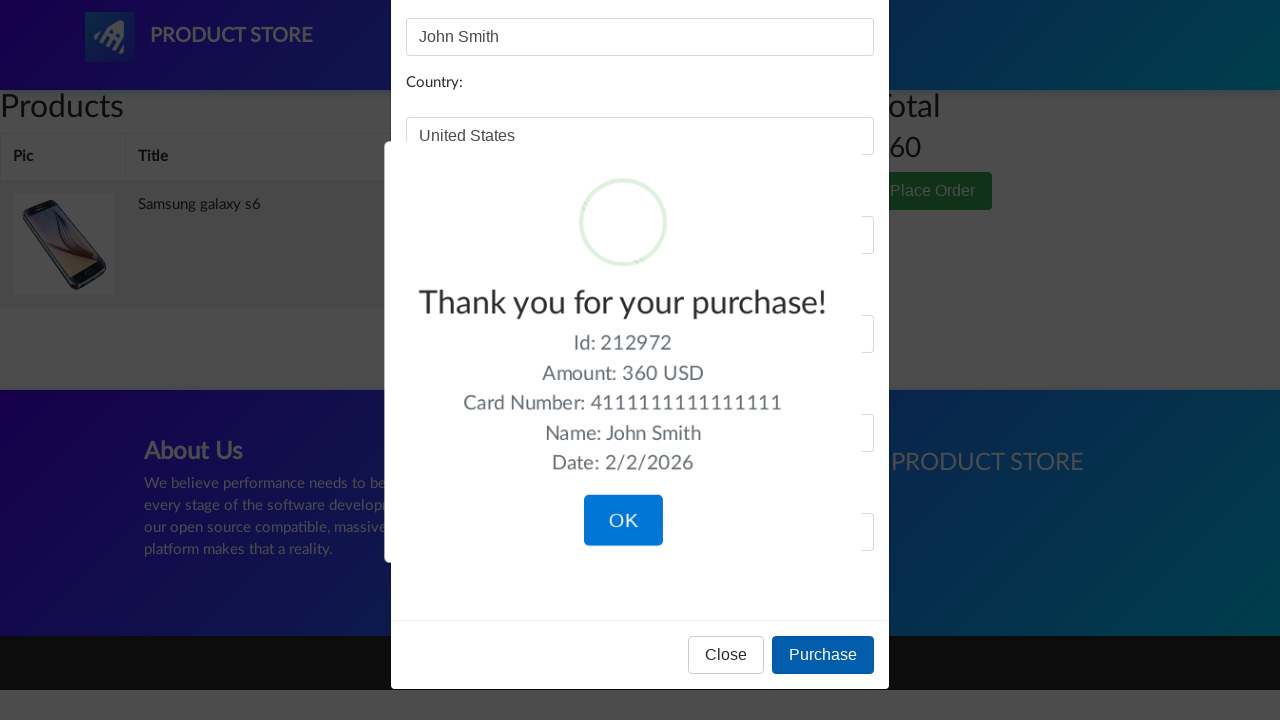

Purchase successful - confirmation alert displayed
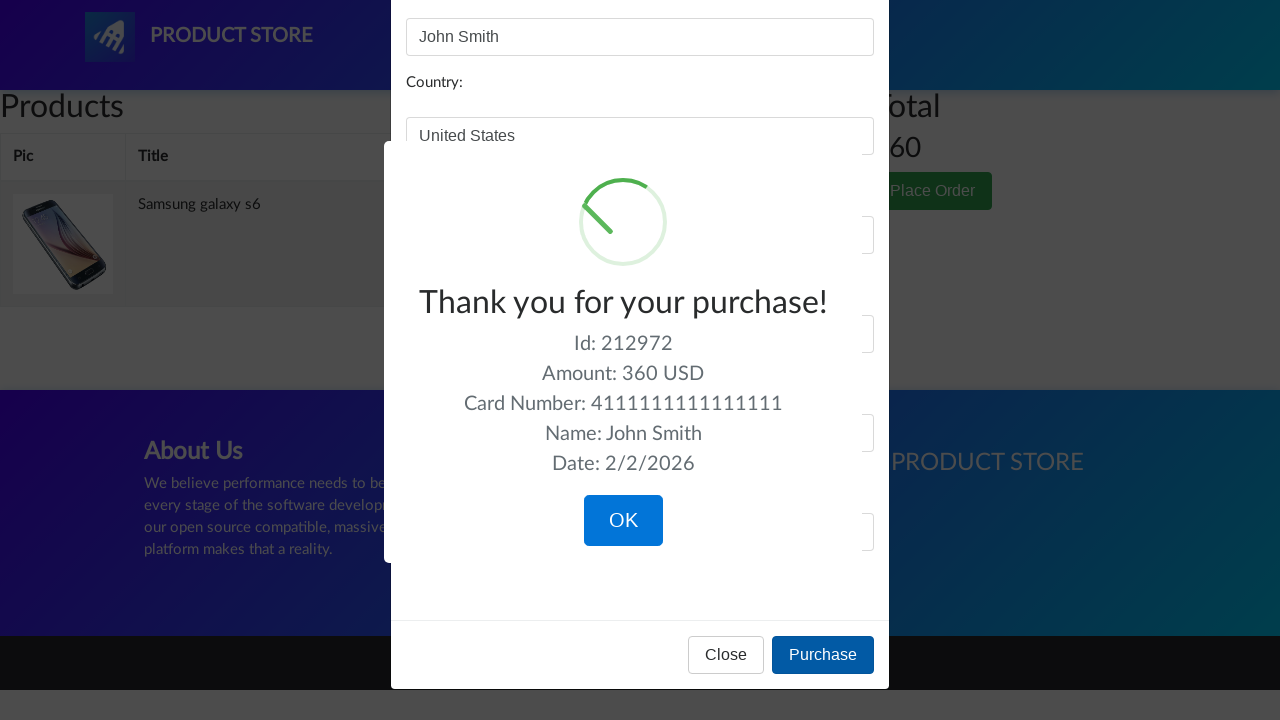

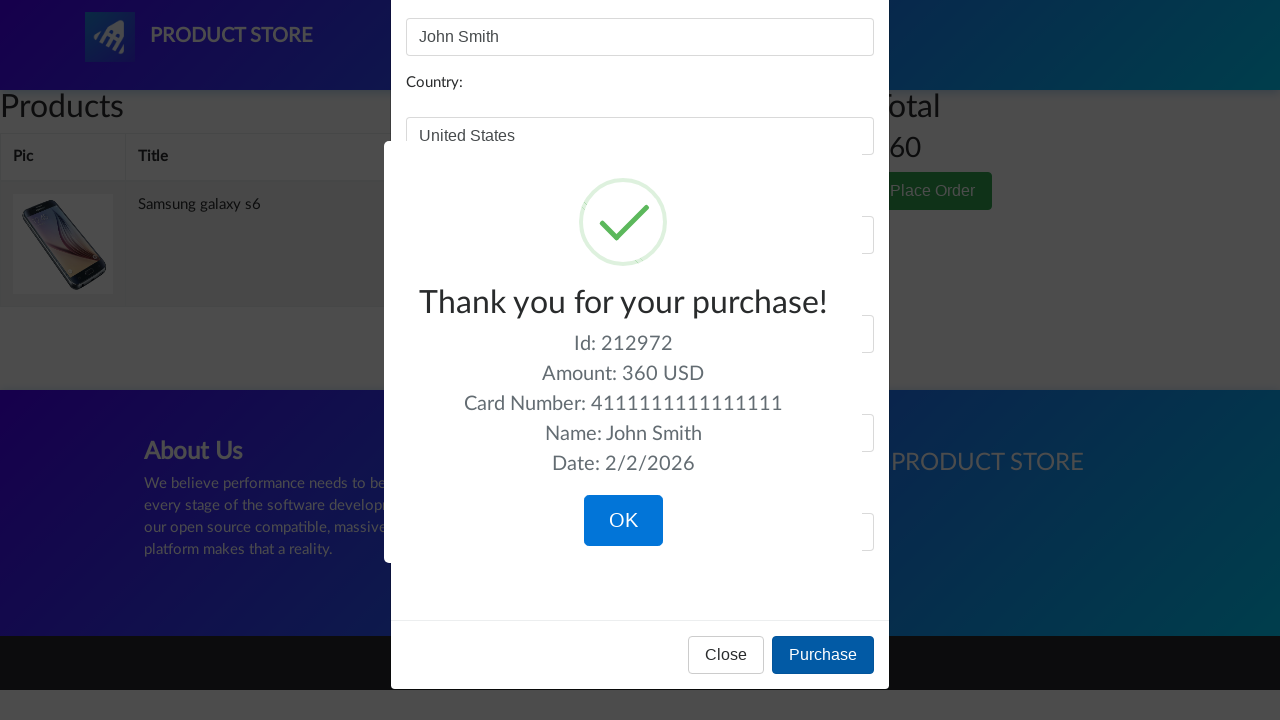